Tests the feedback form by entering name, age, selecting language options, submitting, and verifying the results on the check page

Starting URL: https://acctabootcamp.github.io/site/tasks/provide_feedback

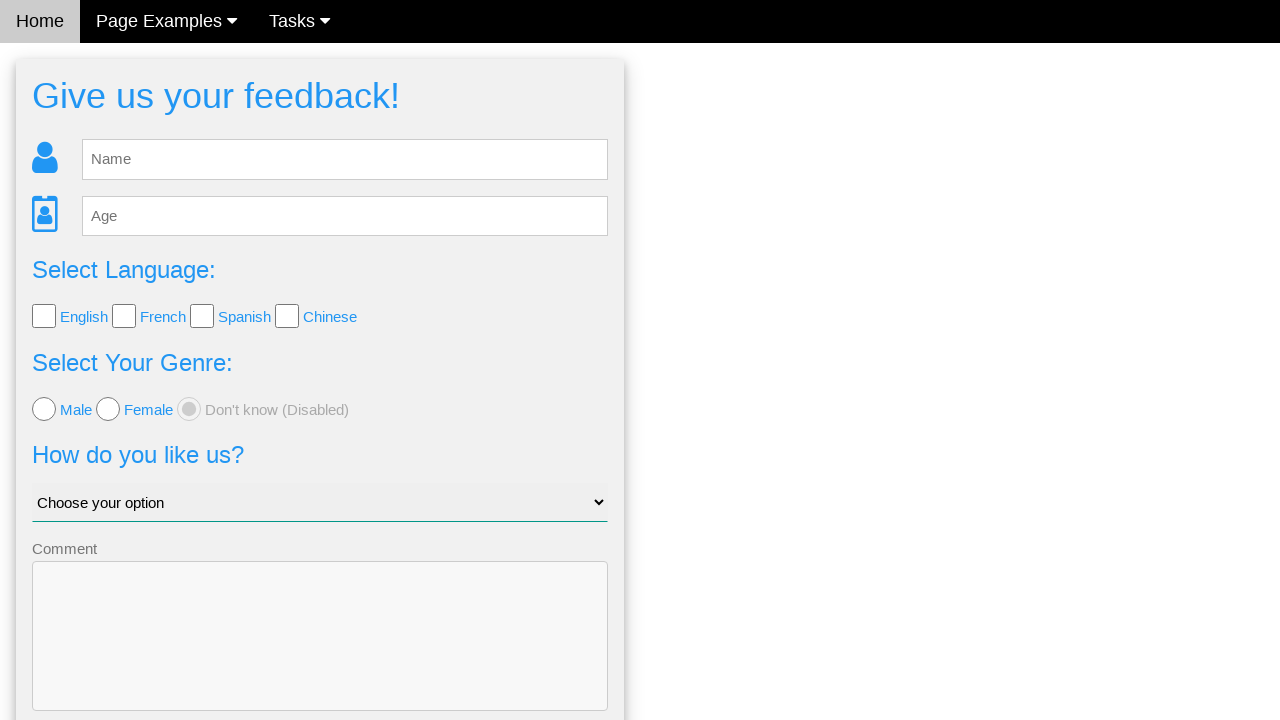

Cleared name input field on #fb_name
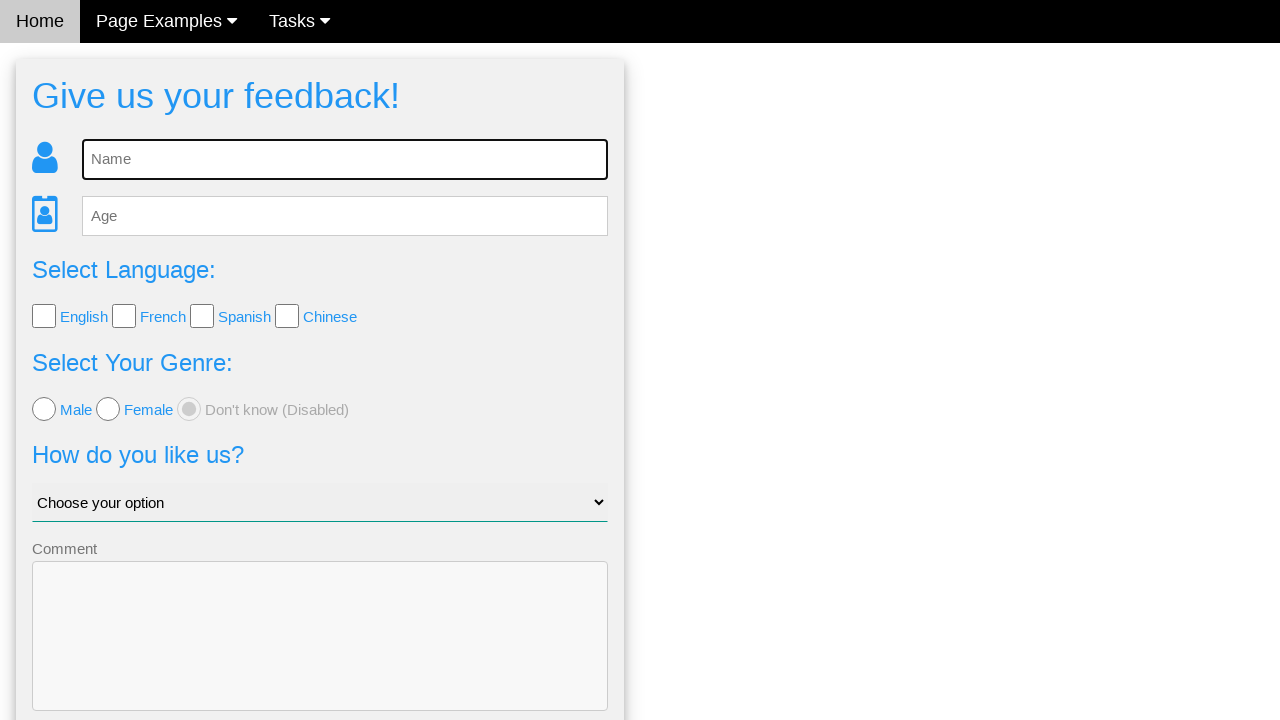

Entered name 'Sarah Johnson' in feedback form on #fb_name
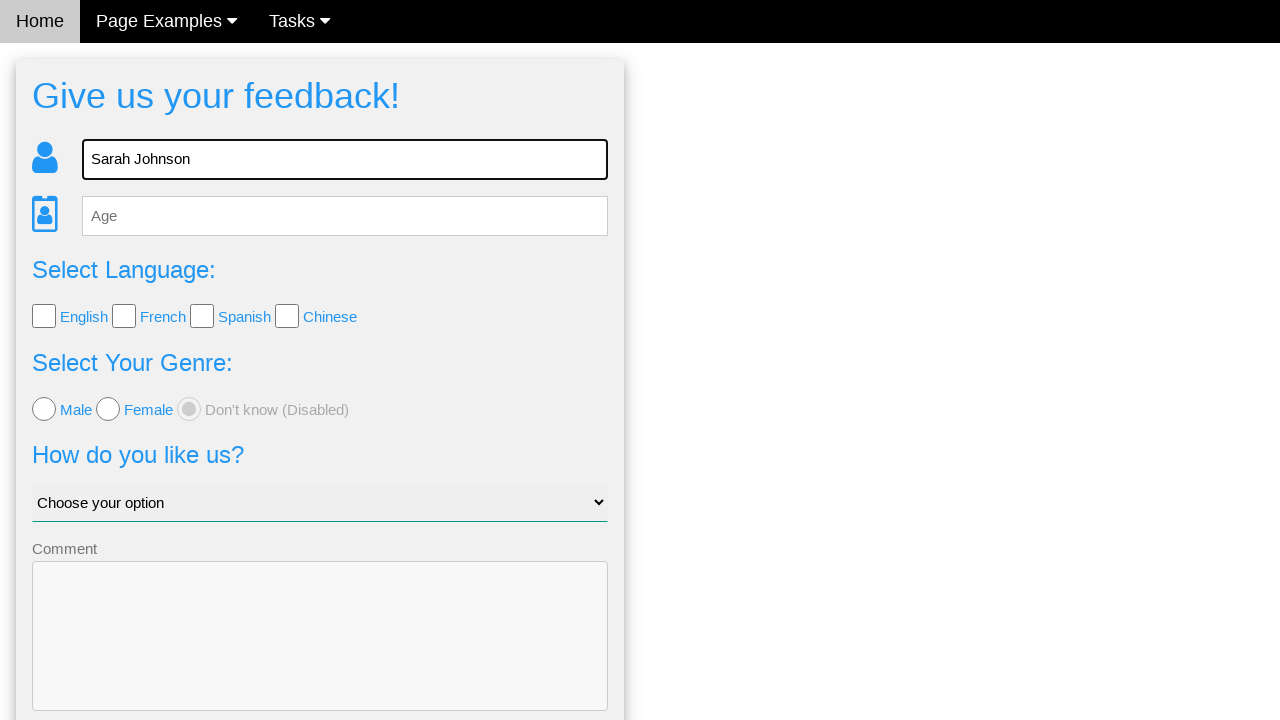

Cleared age input field on #fb_age
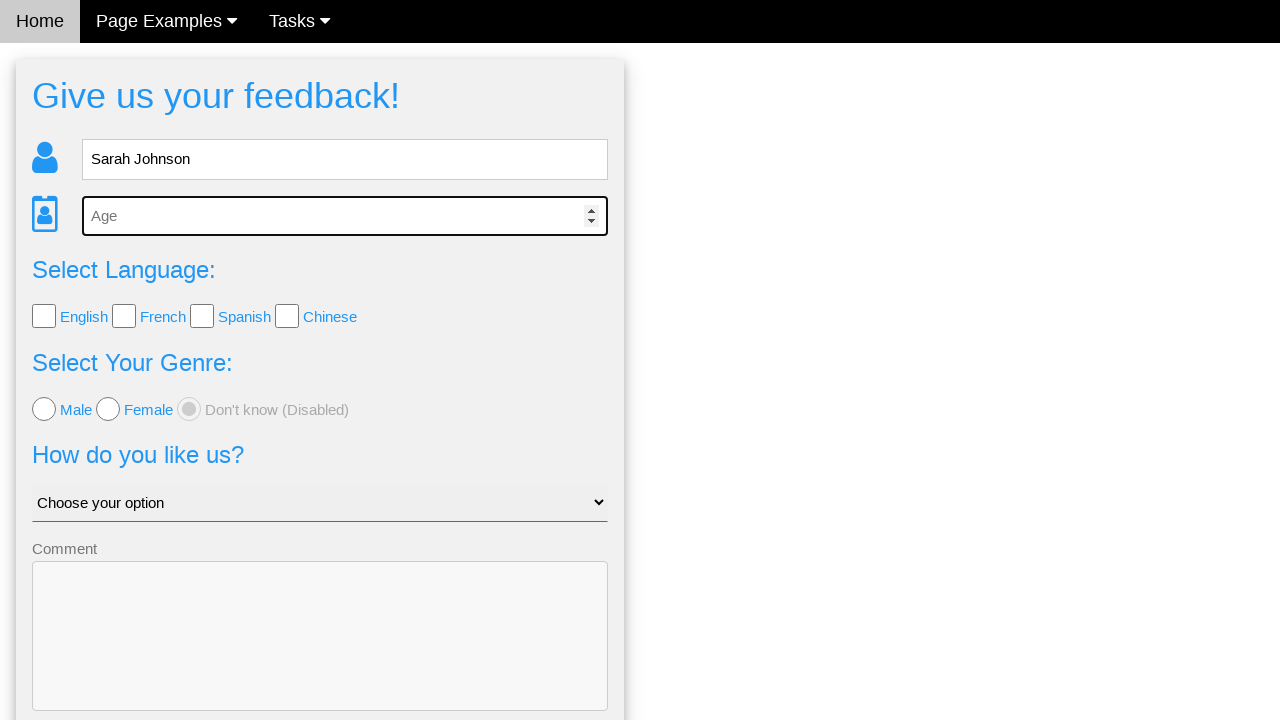

Entered age '32' in feedback form on #fb_age
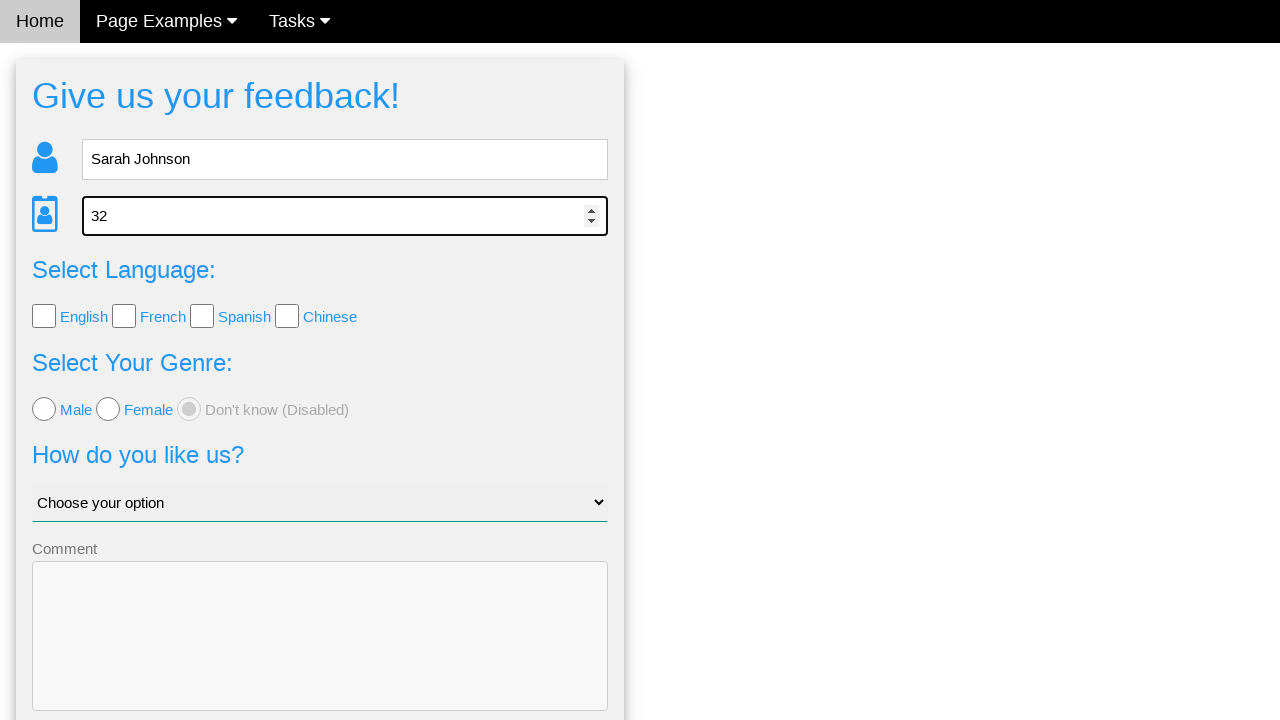

Selected English language option at (44, 316) on [value='English']
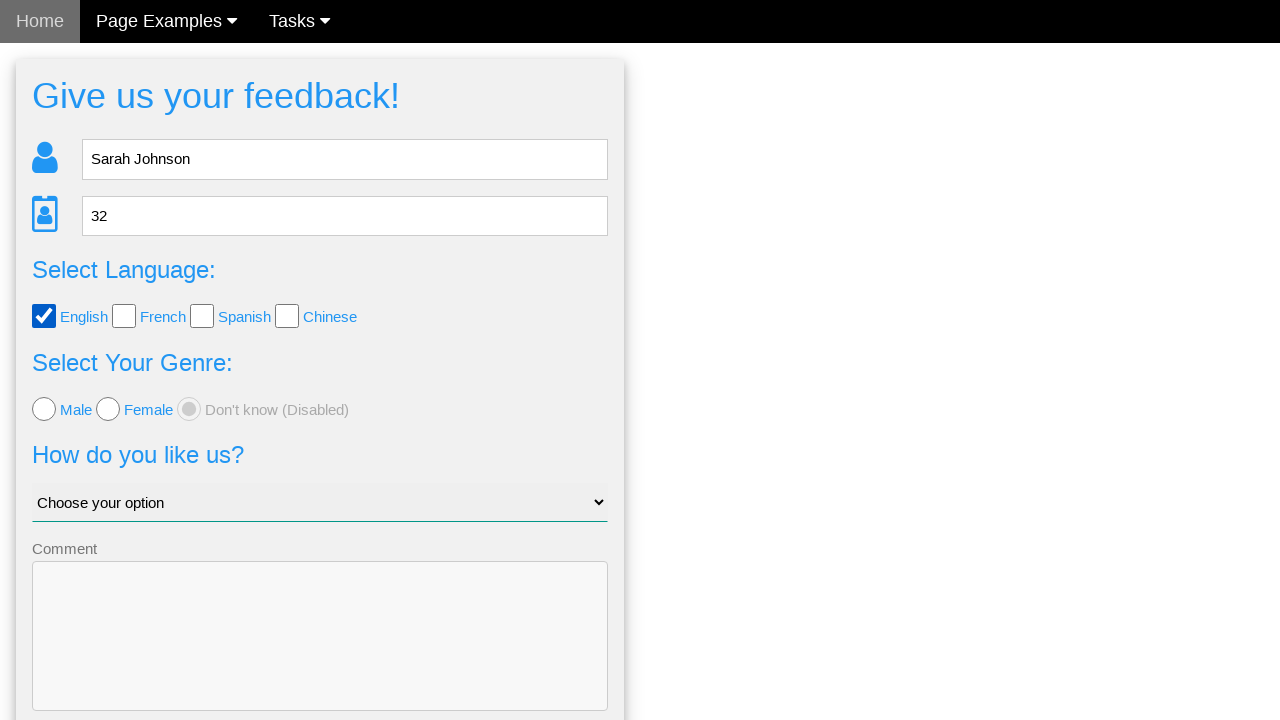

Clicked submit button to send feedback form at (320, 656) on button
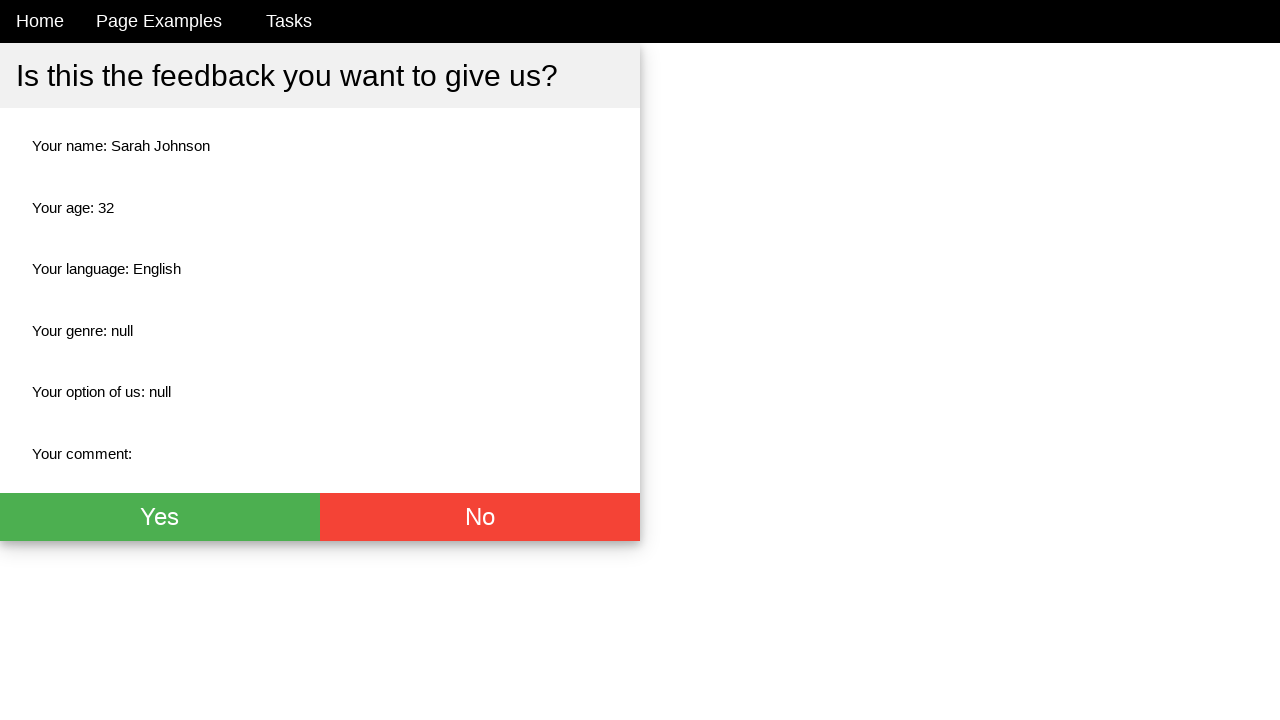

Verified name field is displayed on check page
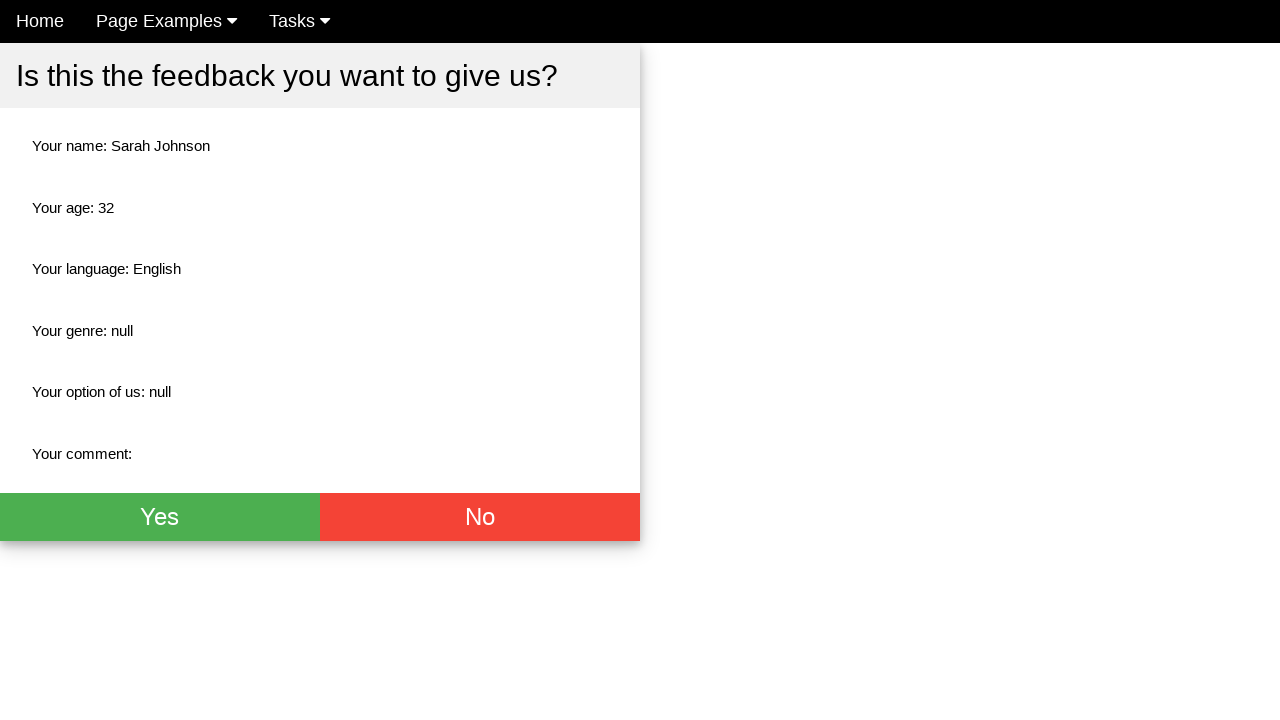

Verified age field is displayed on check page
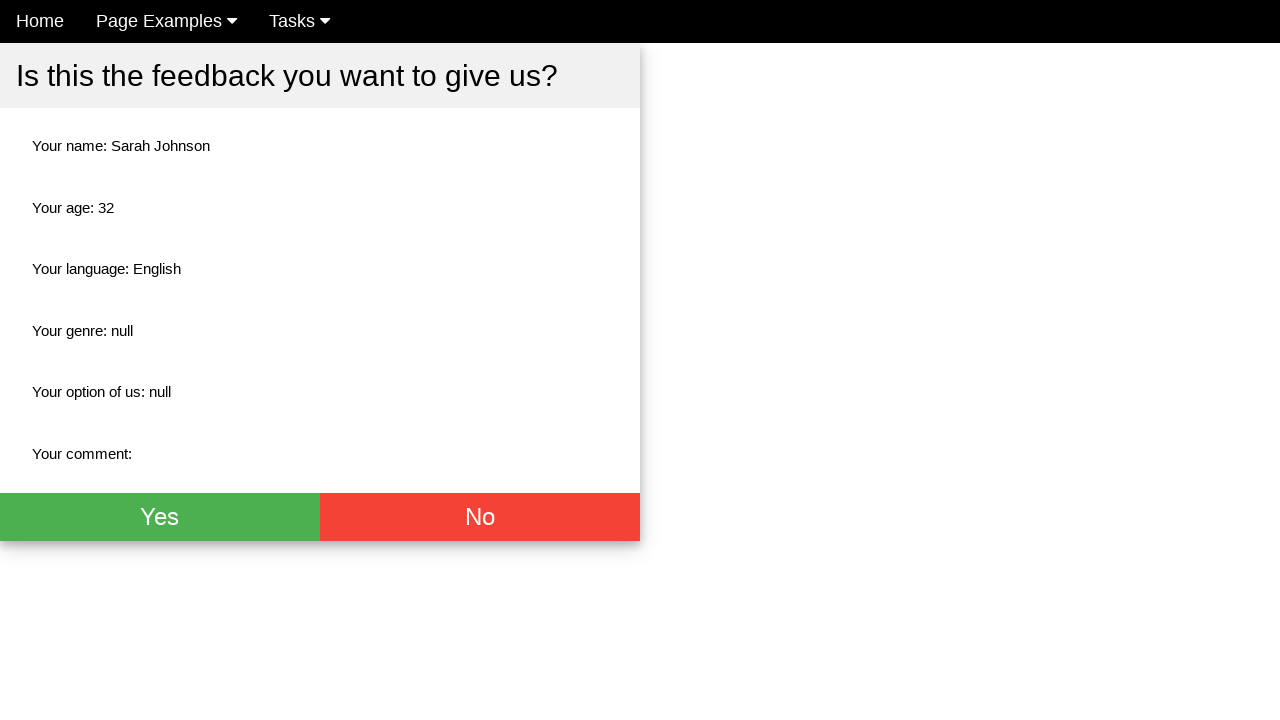

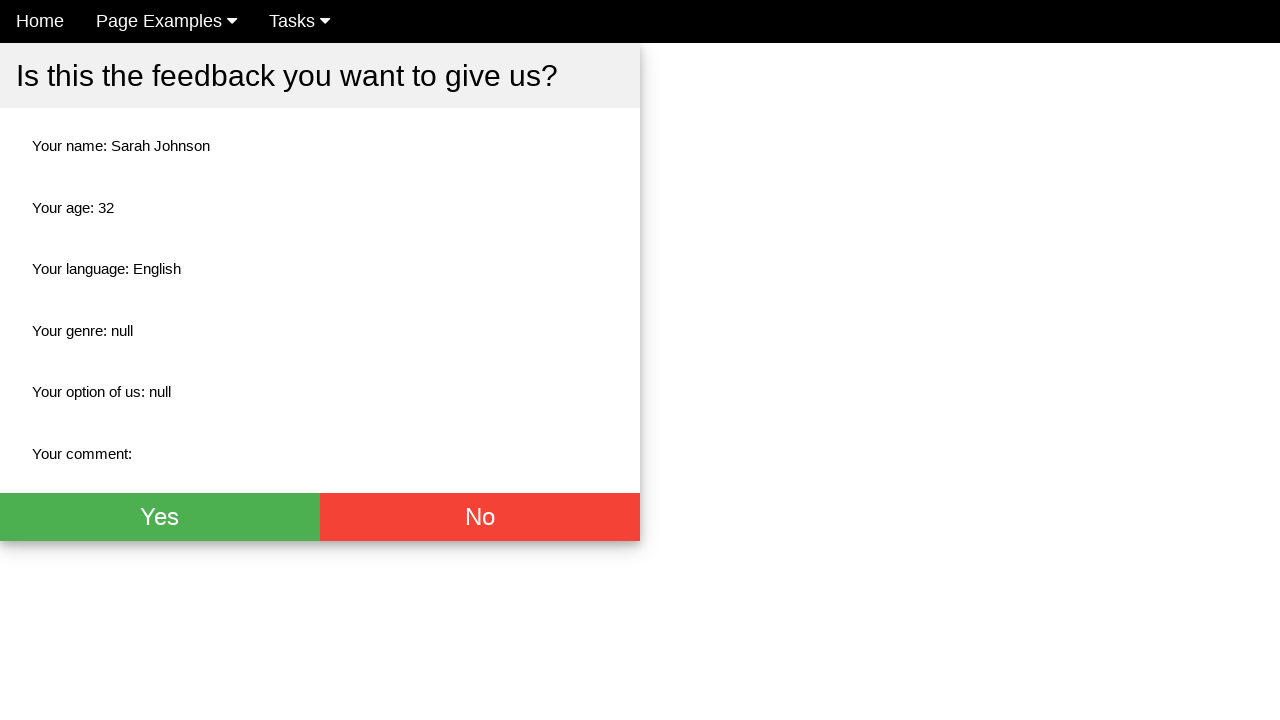